Tests the Click Me button by navigating to the buttons page, clicking the button, and verifying the dynamic click message appears

Starting URL: https://demoqa.com/elements

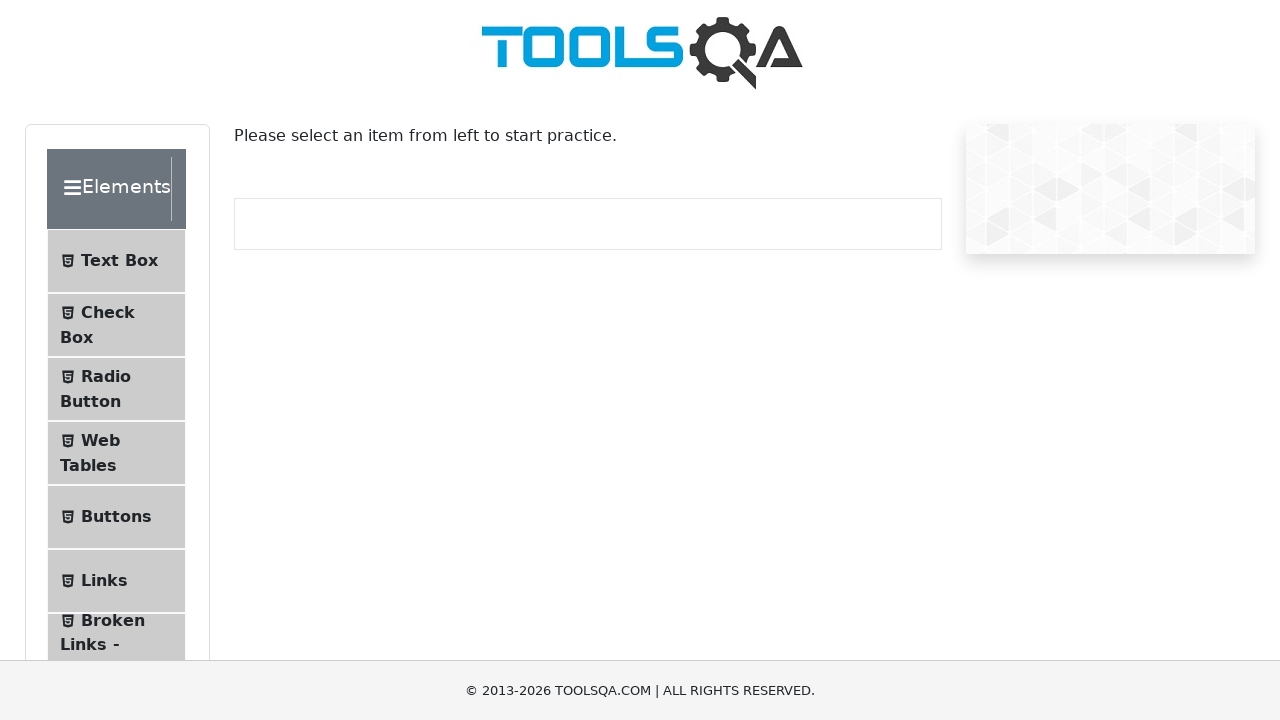

Clicked Buttons menu item to navigate to buttons page at (116, 517) on li:has-text('Buttons')
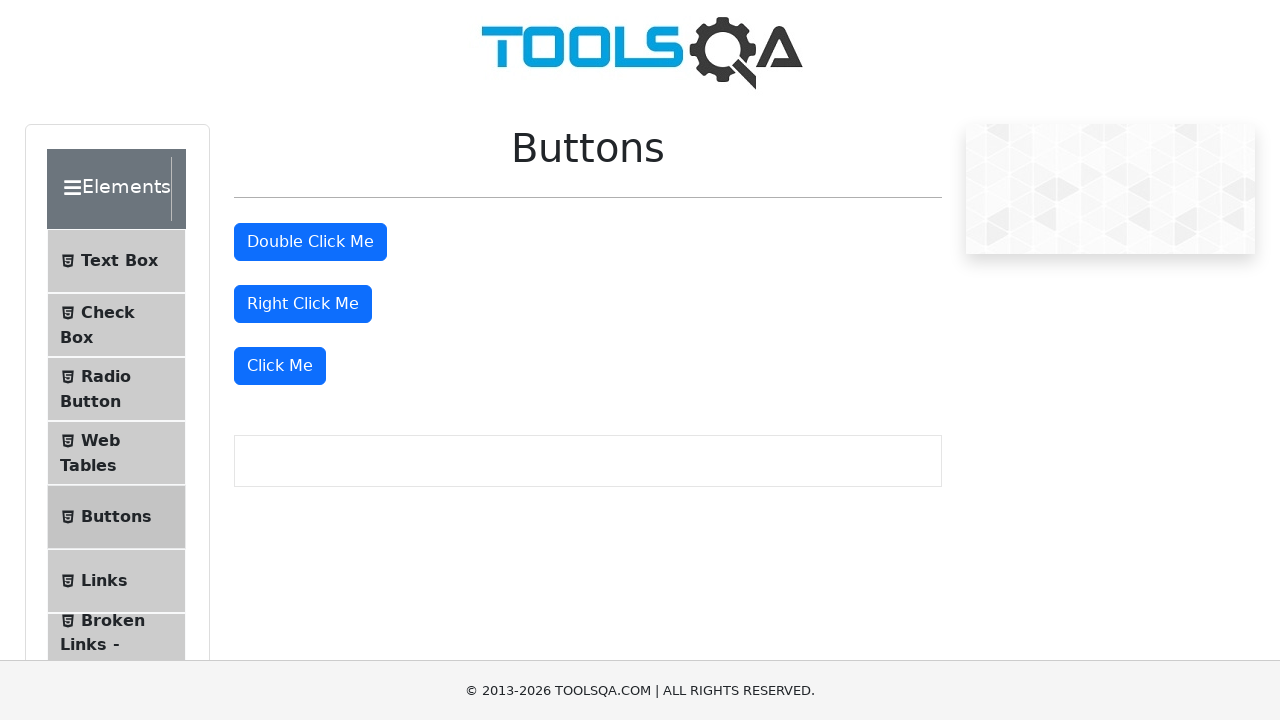

Buttons page loaded successfully
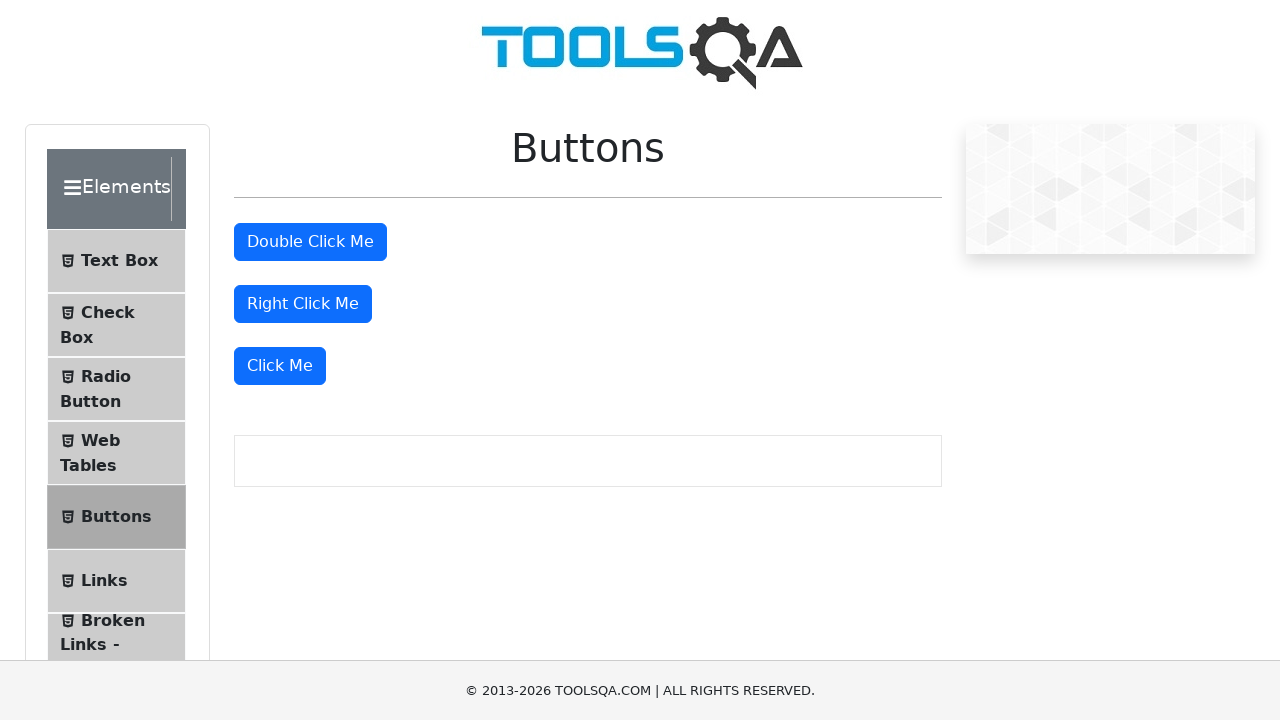

Clicked the 'Click Me' button at (280, 366) on internal:role=button[name="Click Me"s]
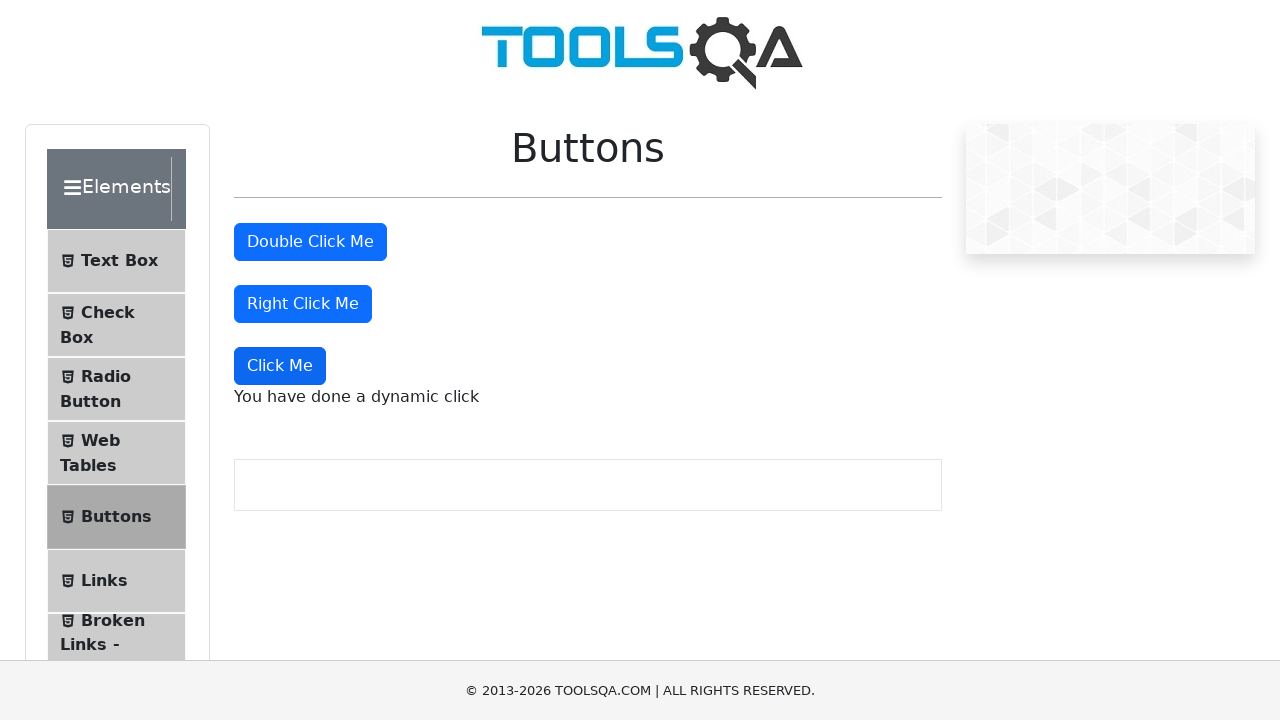

Verified dynamic click message appeared
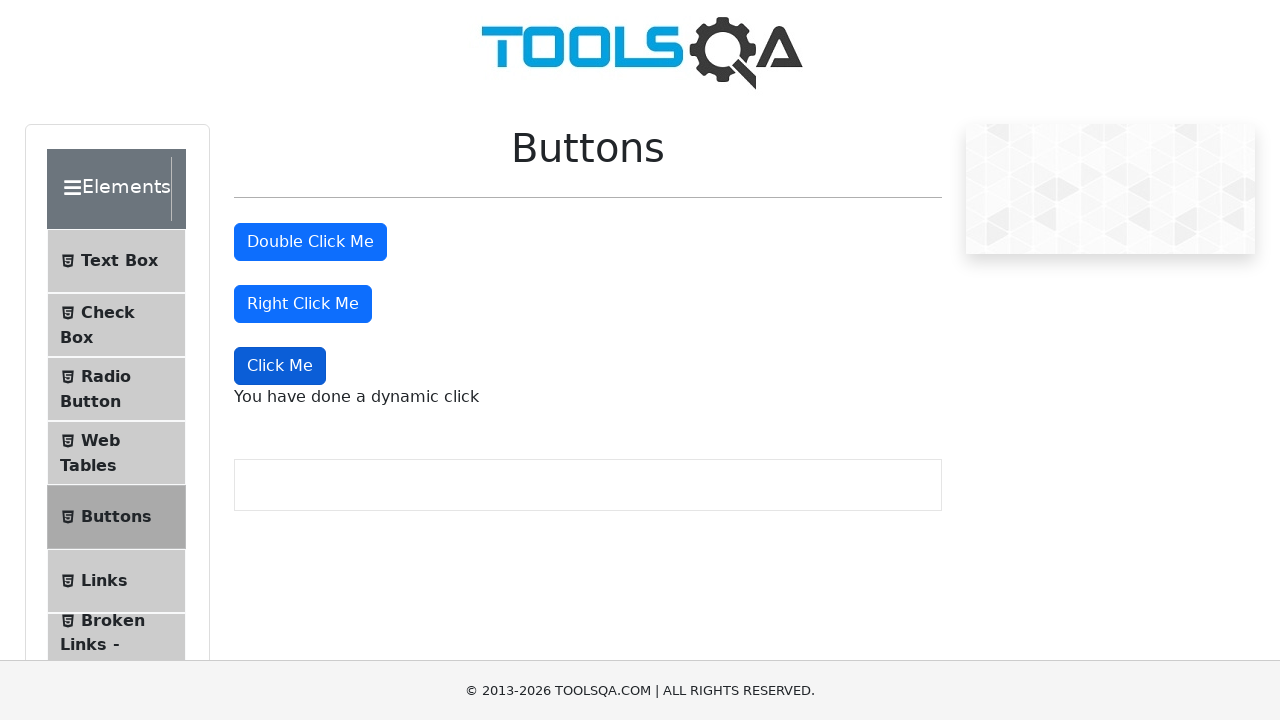

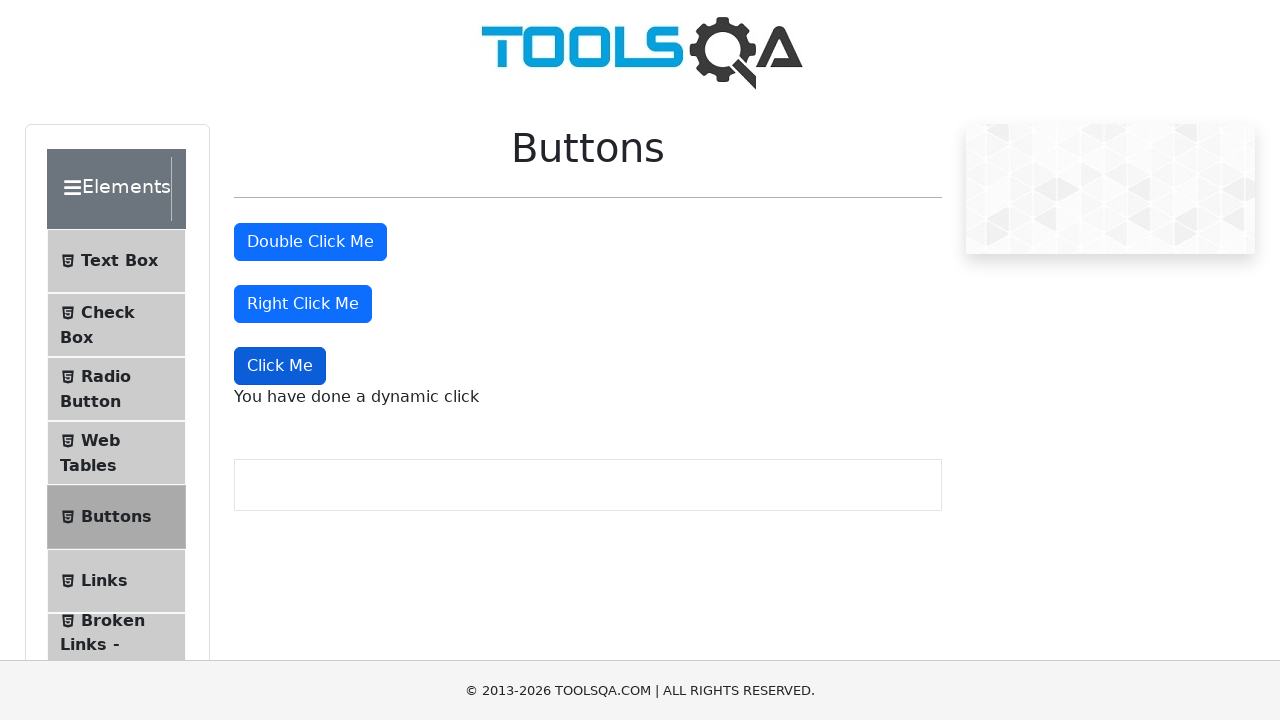